Tests JavaScript prompt dialog interaction by clicking a button to trigger a prompt, entering text, and accepting the dialog

Starting URL: http://www.javascripter.net/faq/prompt.htm

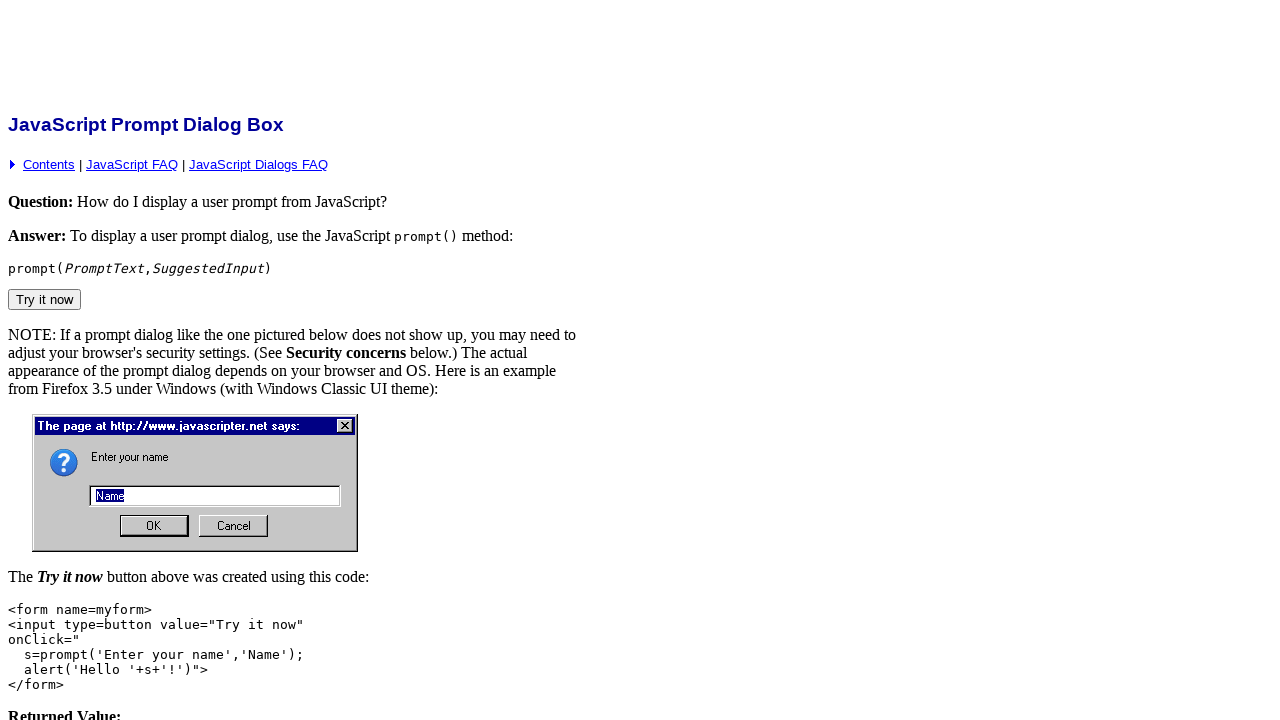

Clicked button to trigger JavaScript prompt dialog at (44, 299) on xpath=html/body/p[1]/table/tbody/tr/td[1]/form/input
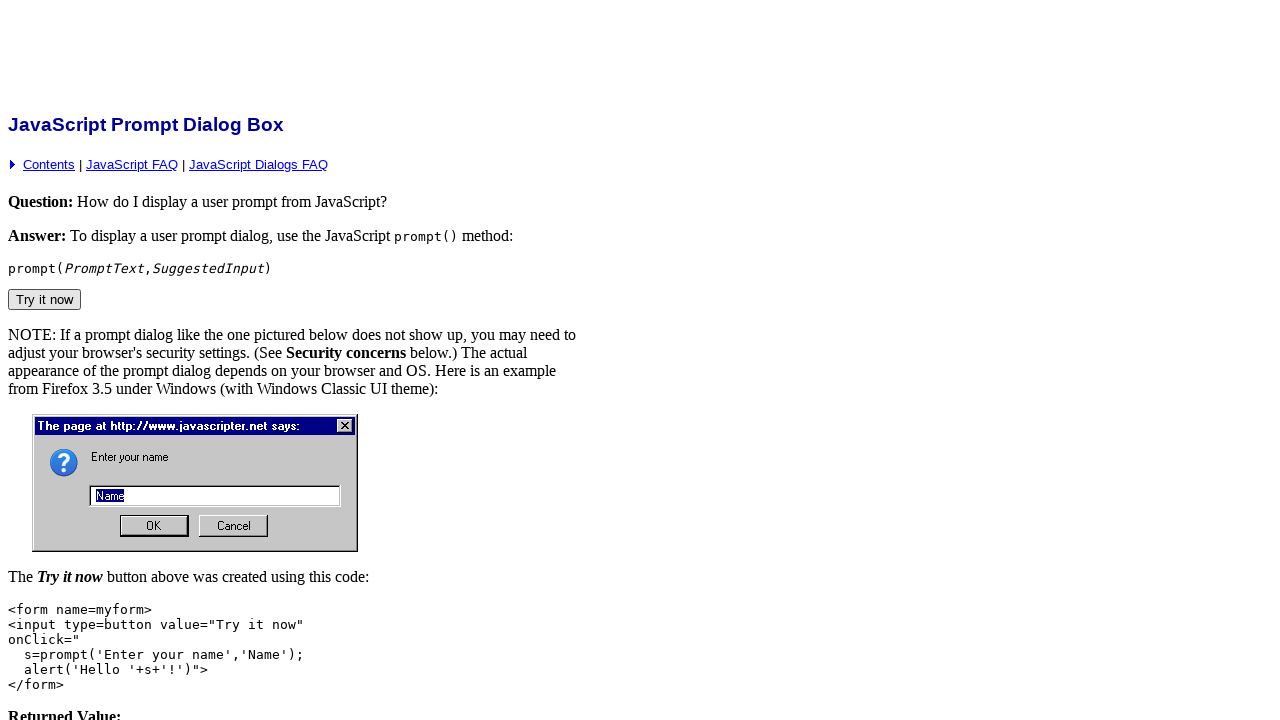

Set up dialog handler to accept prompts with text 'Sneha'
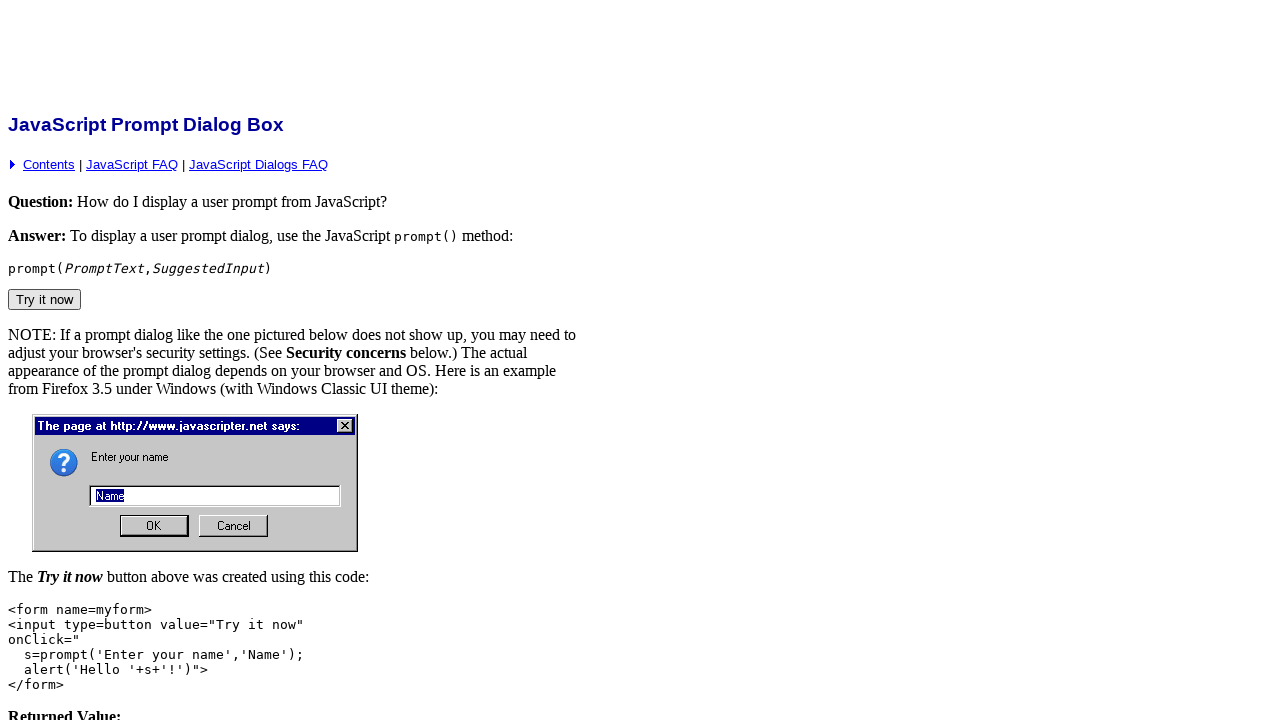

Waited 2 seconds for dialog interaction
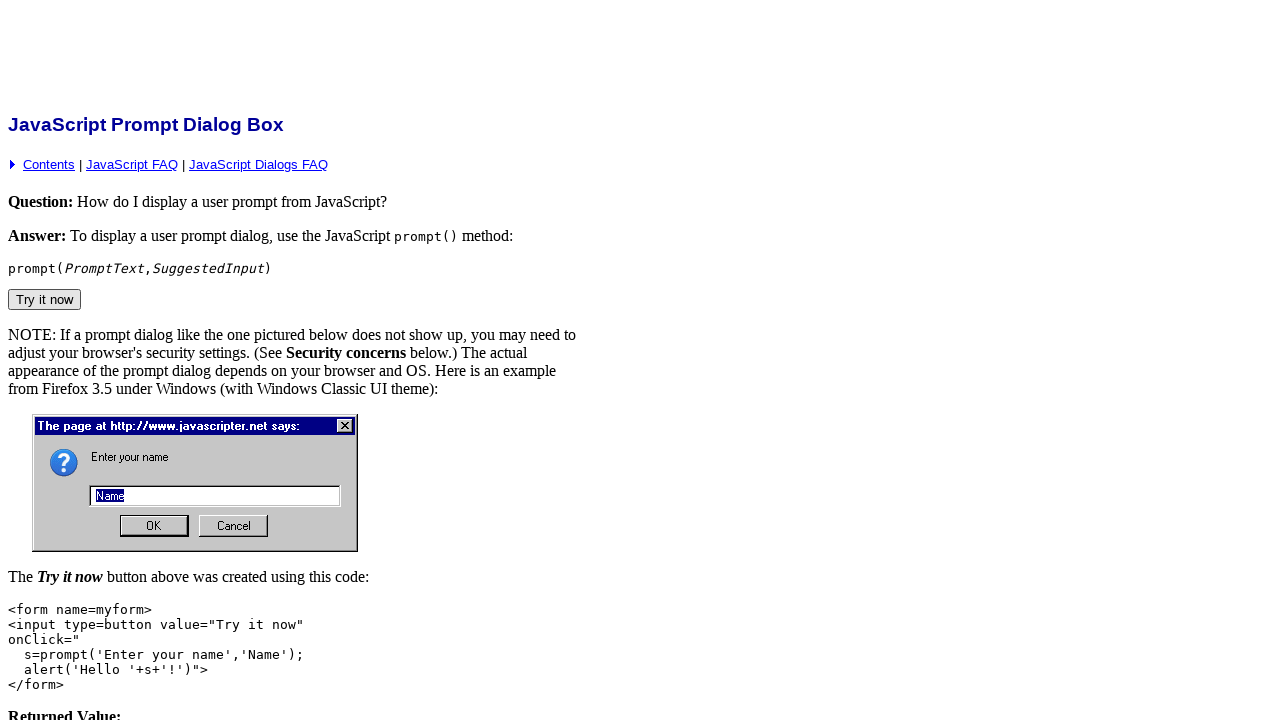

Pressed Tab key (iteration 1 of 7)
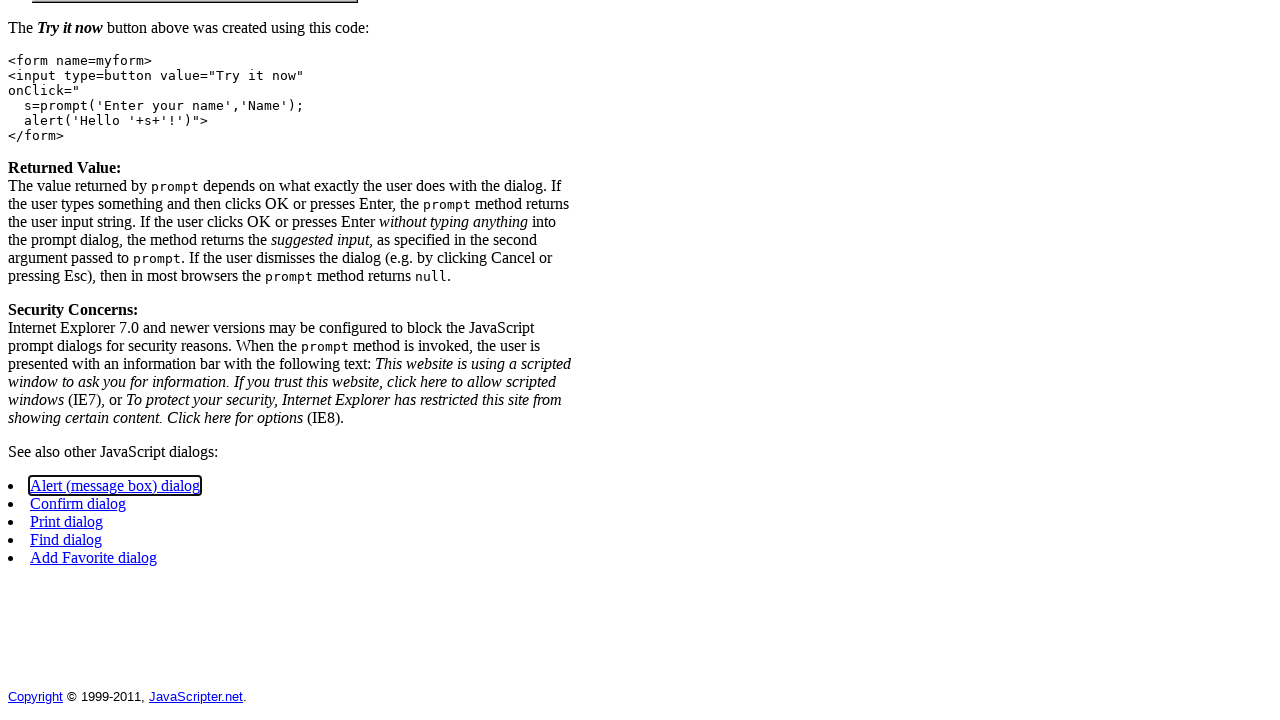

Waited 1 second after Tab key press
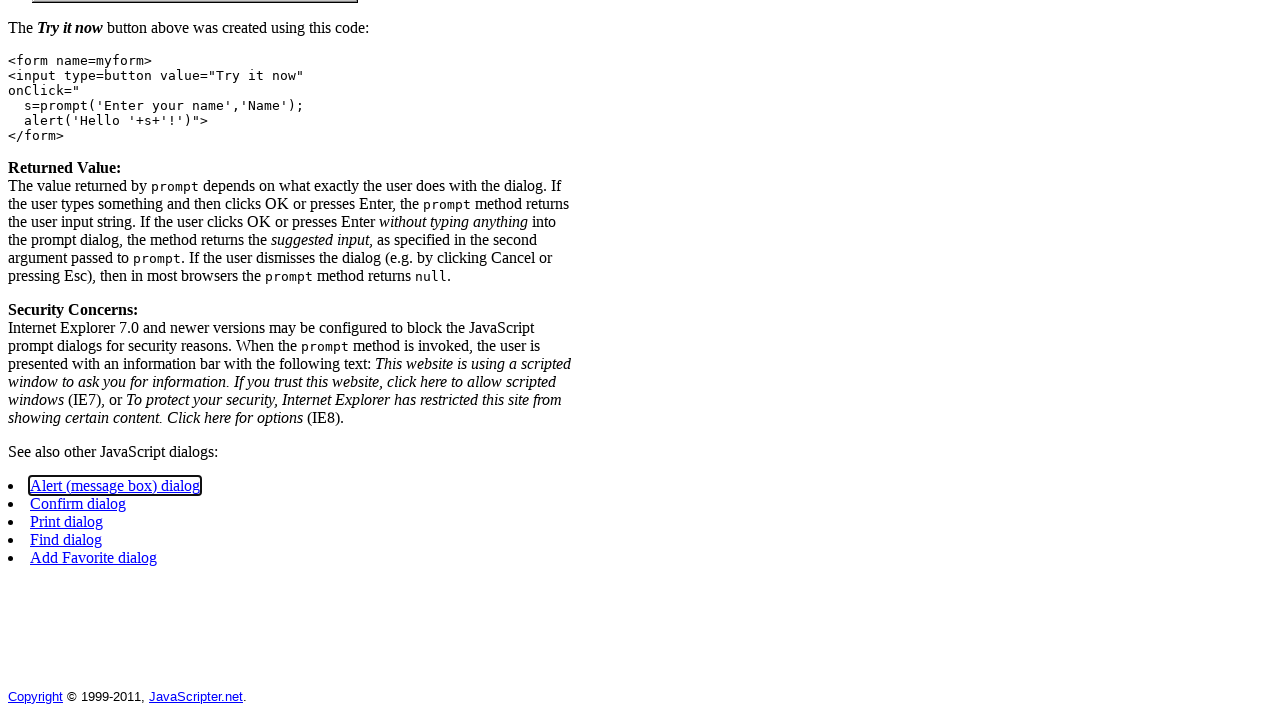

Pressed Tab key (iteration 2 of 7)
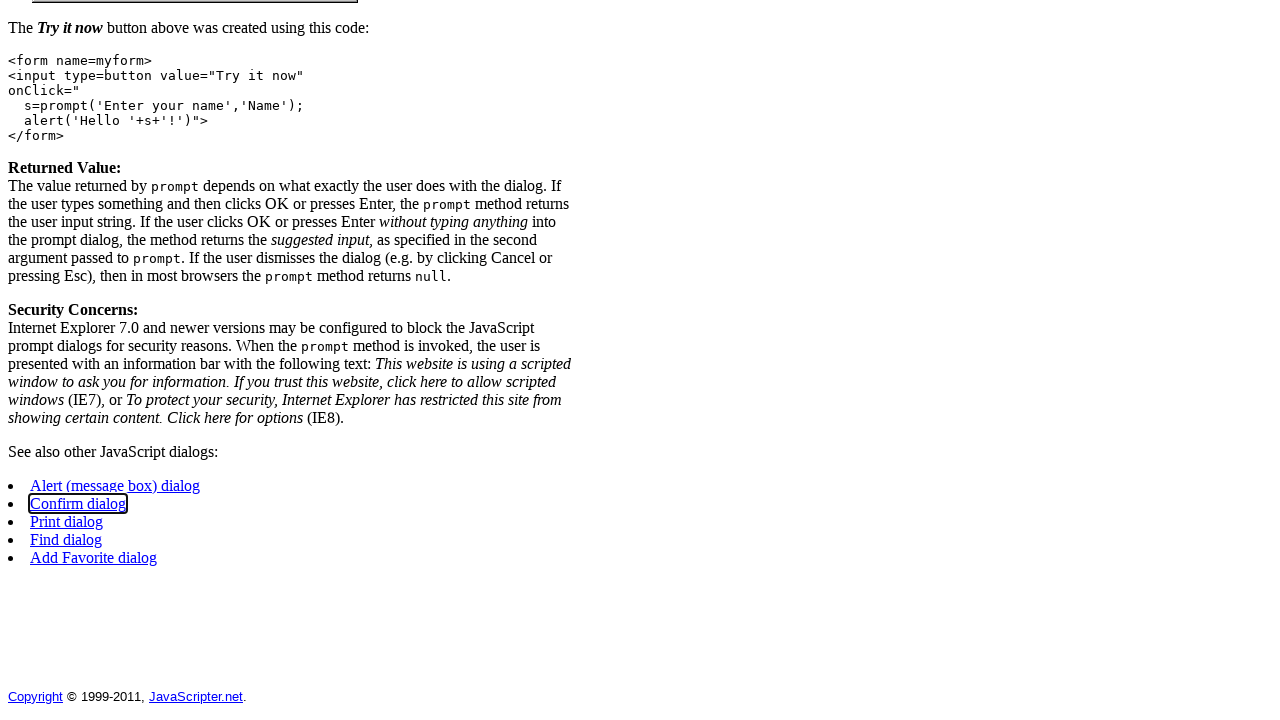

Waited 1 second after Tab key press
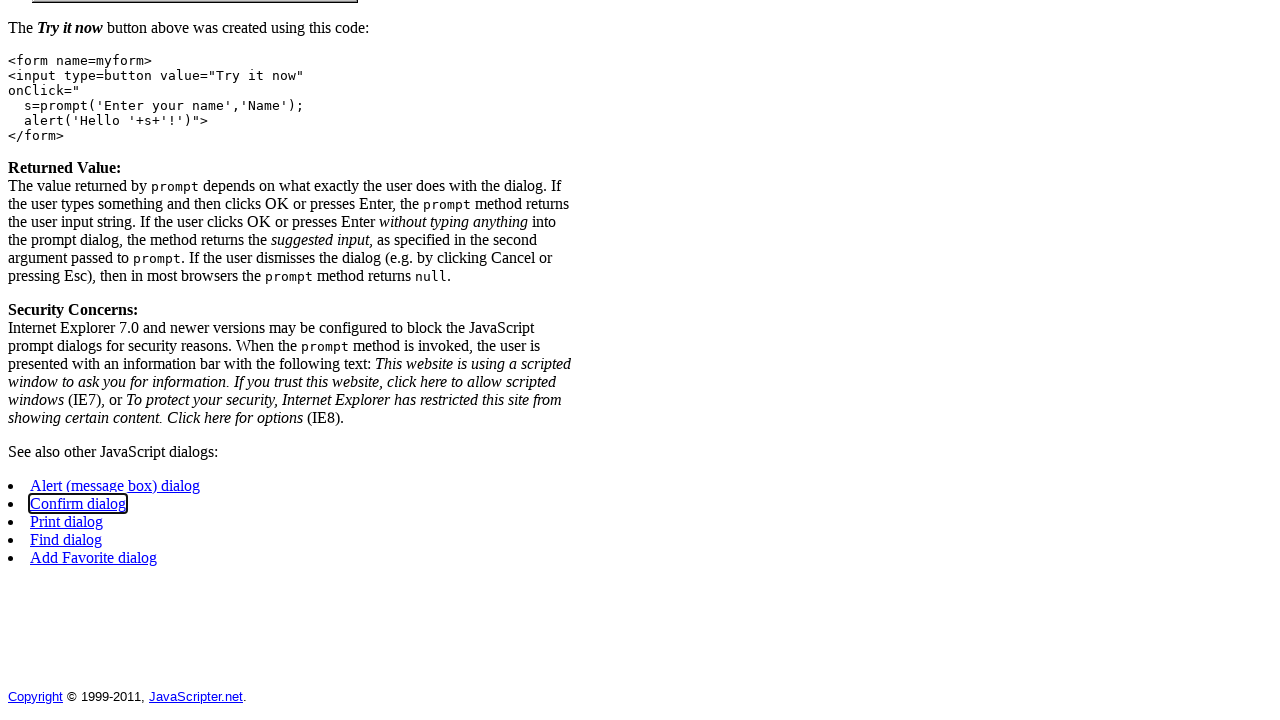

Pressed Tab key (iteration 3 of 7)
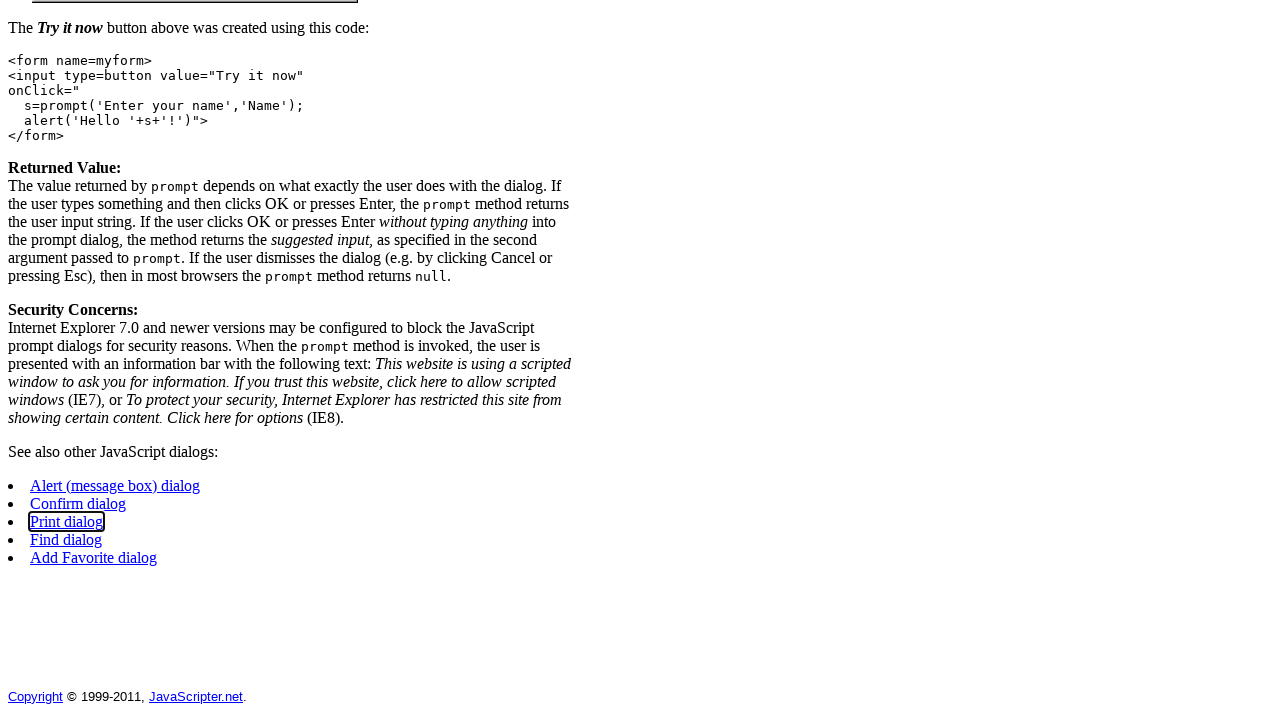

Waited 1 second after Tab key press
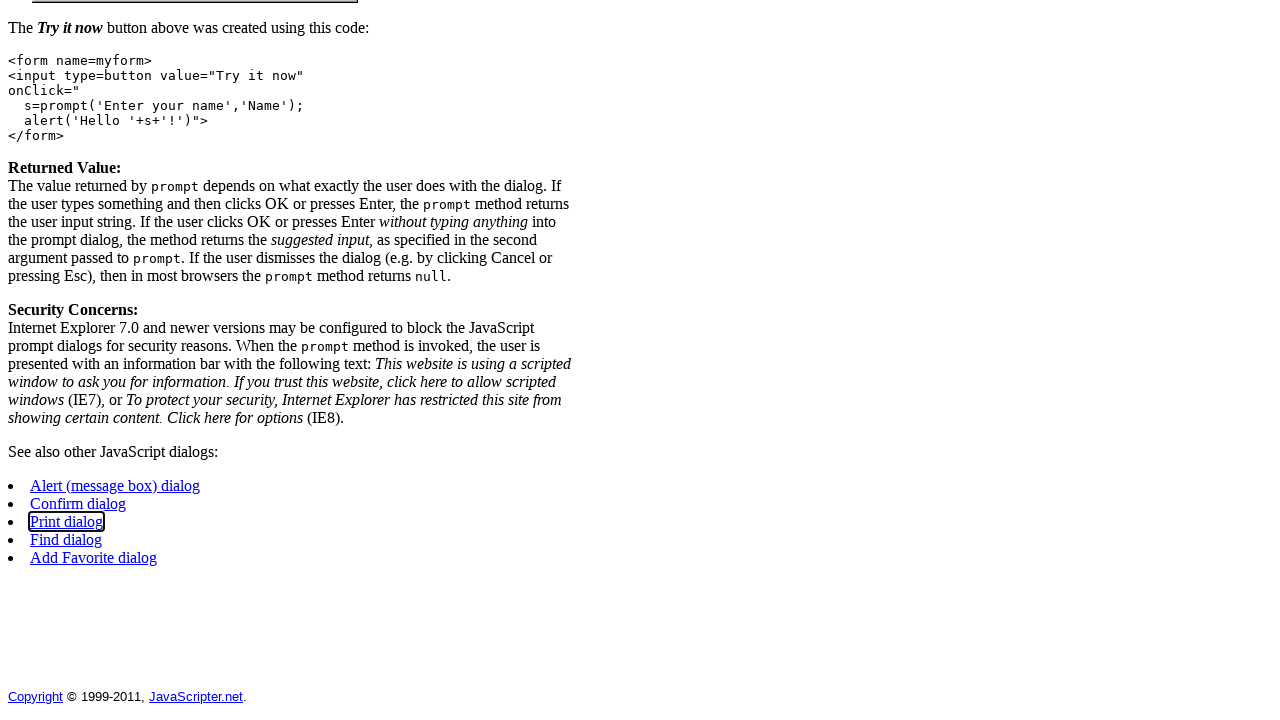

Pressed Tab key (iteration 4 of 7)
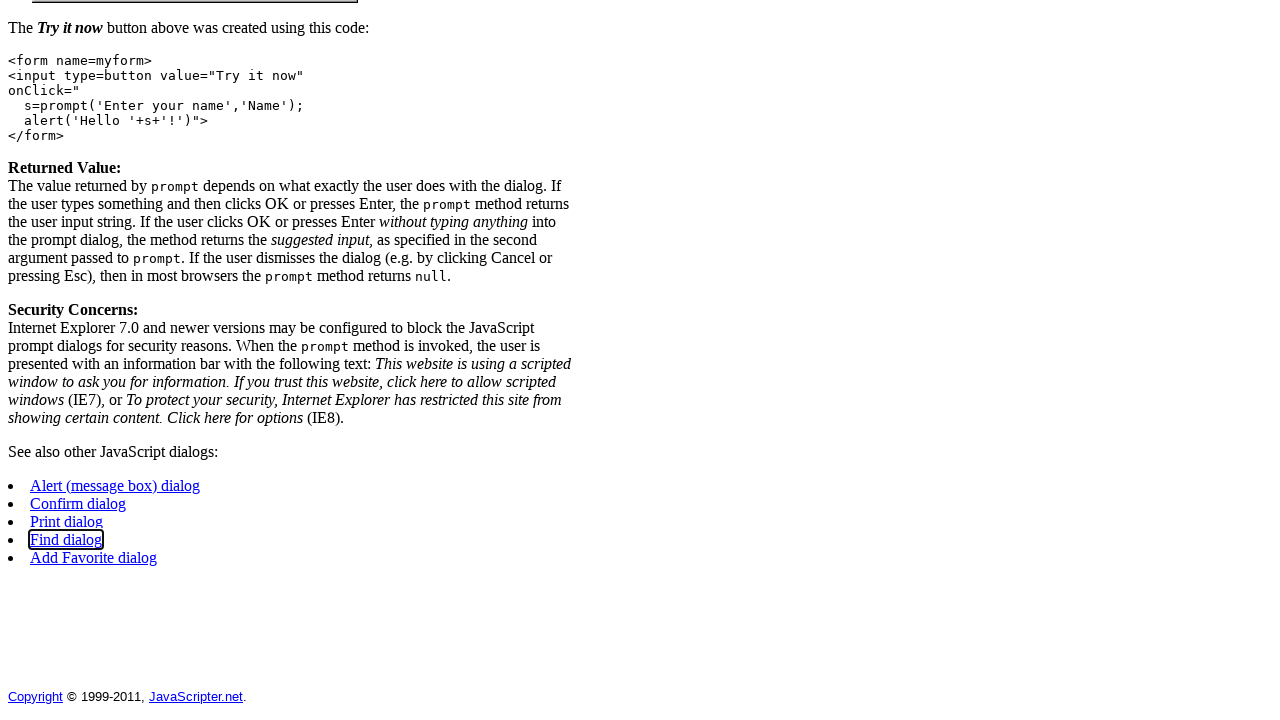

Waited 1 second after Tab key press
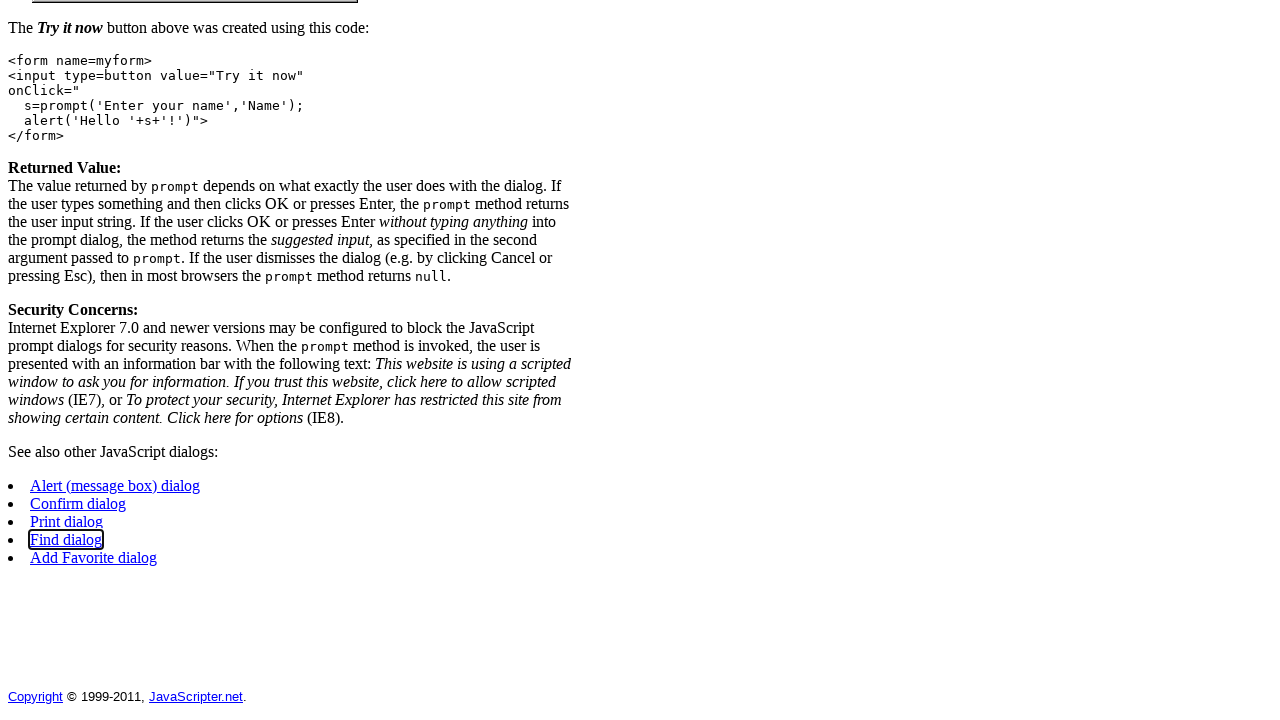

Pressed Tab key (iteration 5 of 7)
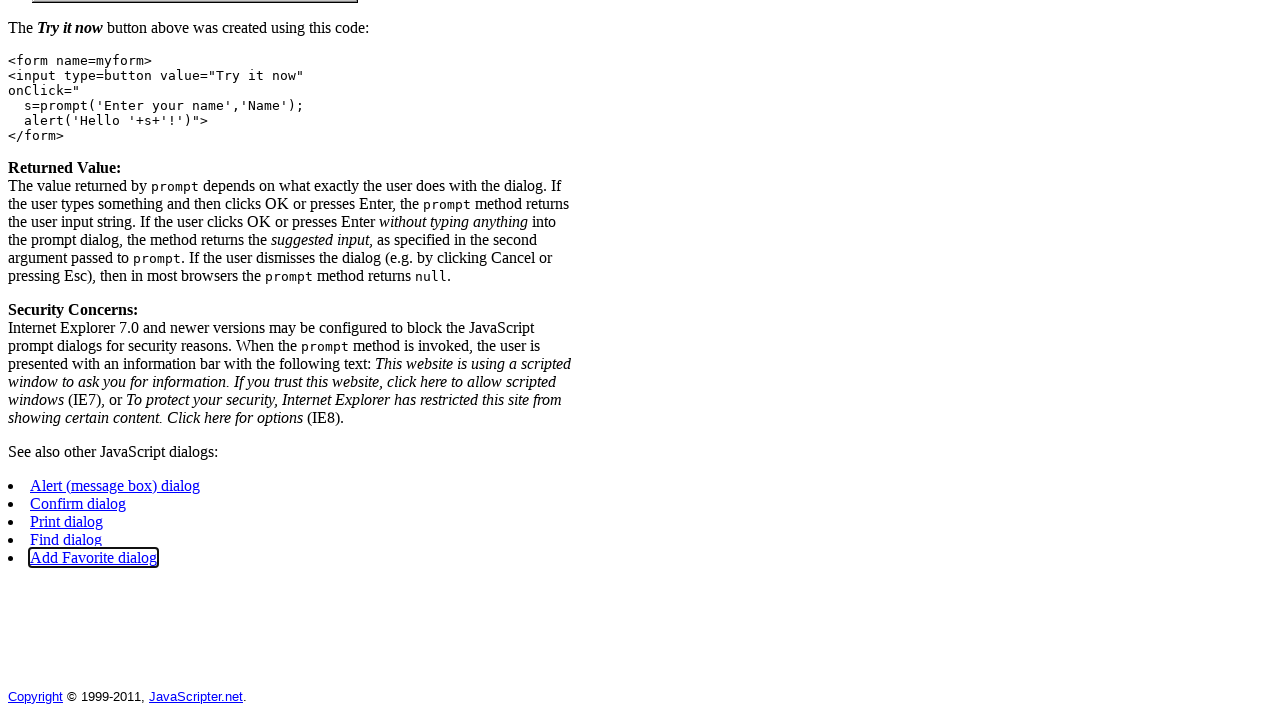

Waited 1 second after Tab key press
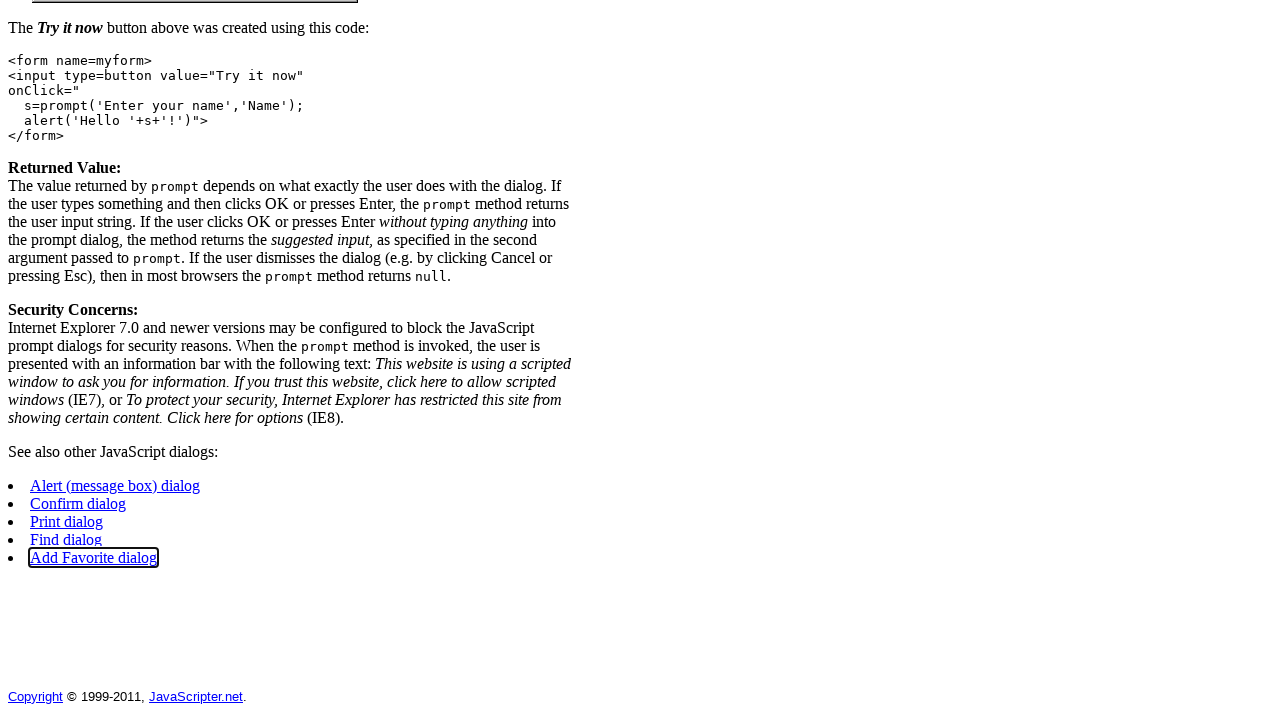

Pressed Tab key (iteration 6 of 7)
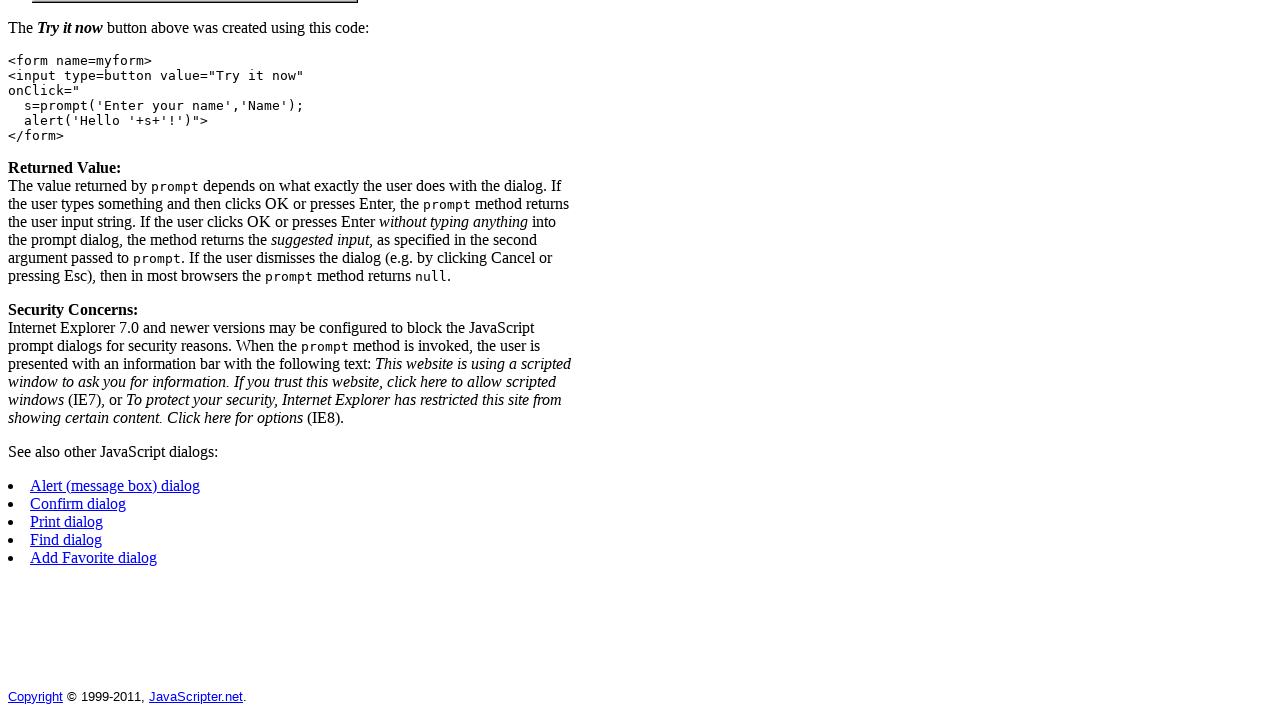

Waited 1 second after Tab key press
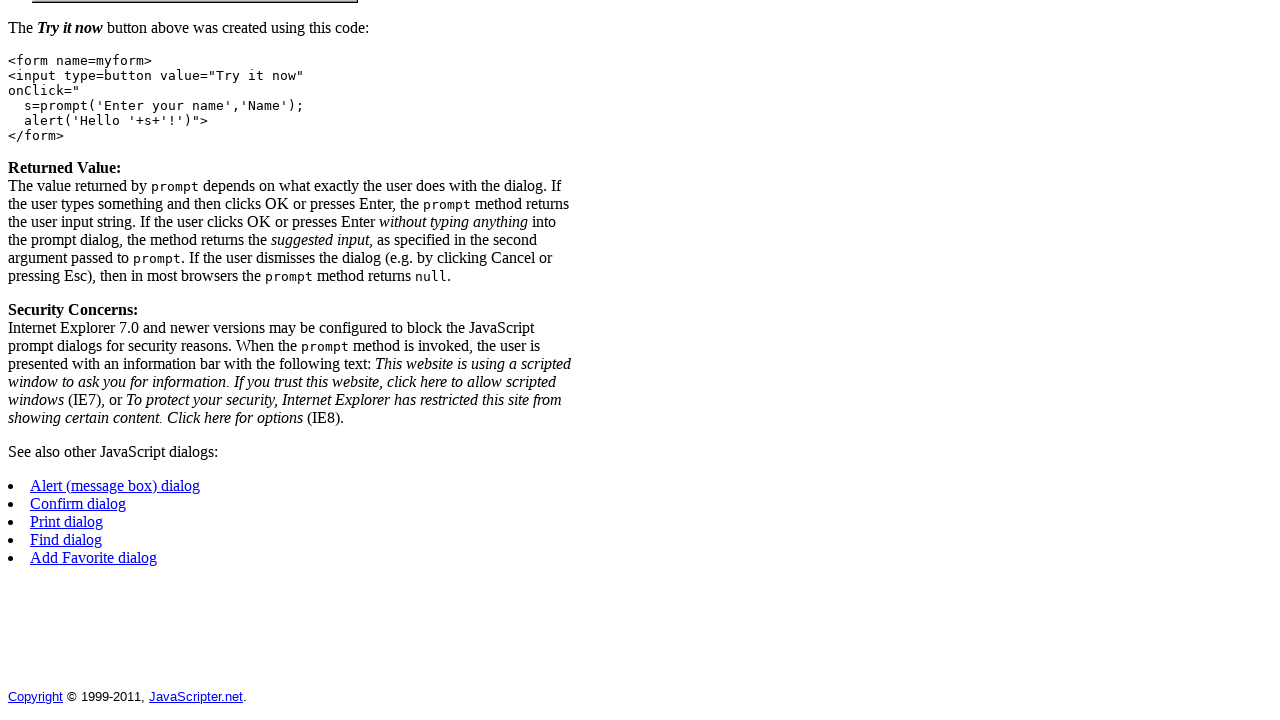

Pressed Tab key (iteration 7 of 7)
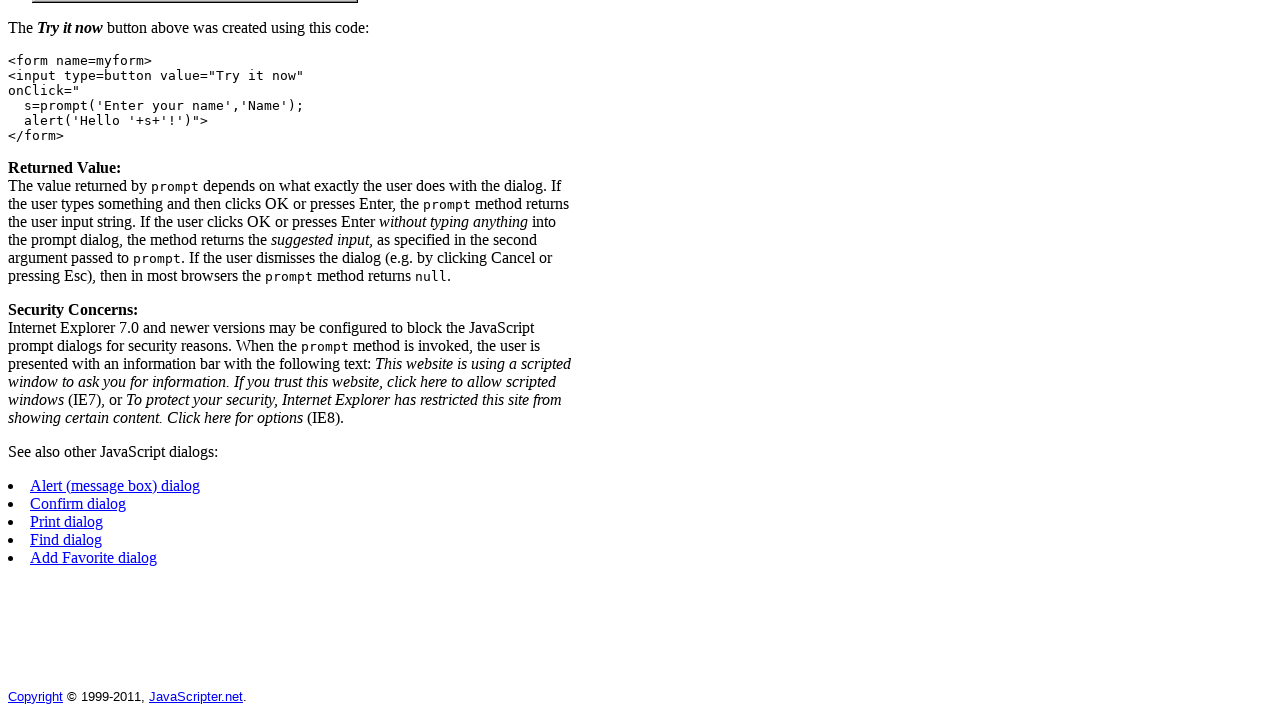

Waited 1 second after Tab key press
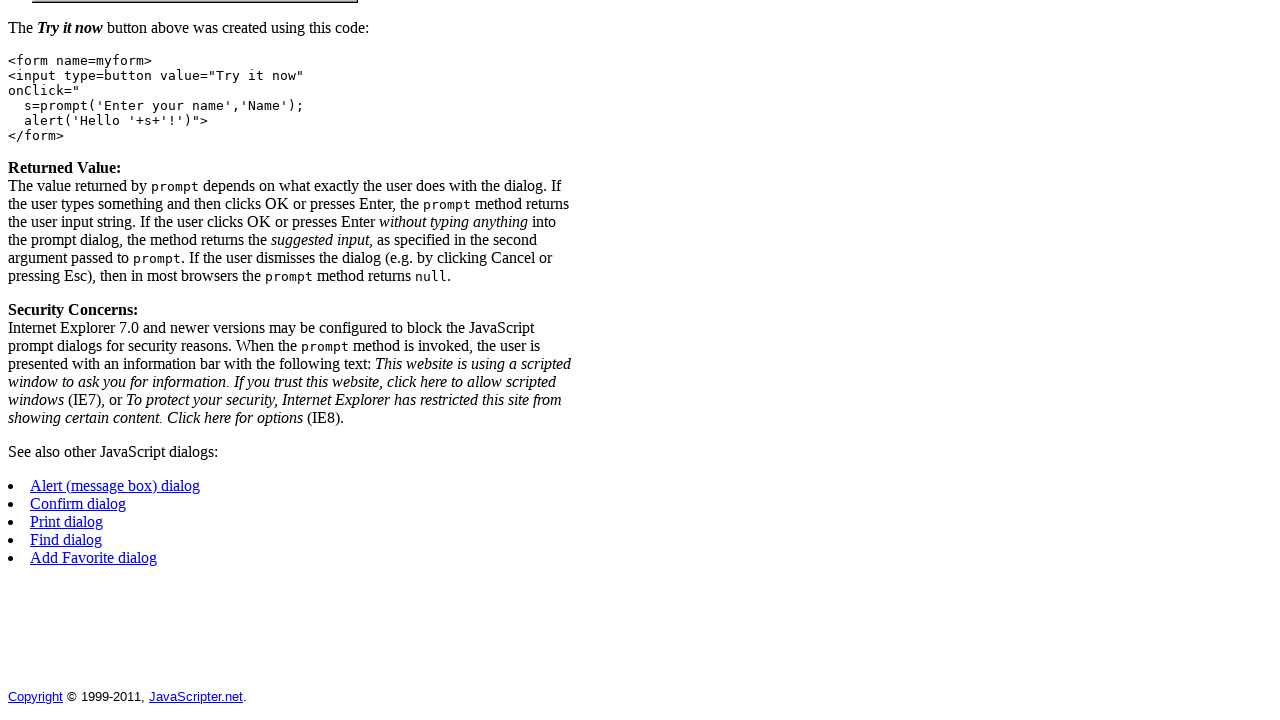

Pressed Space key
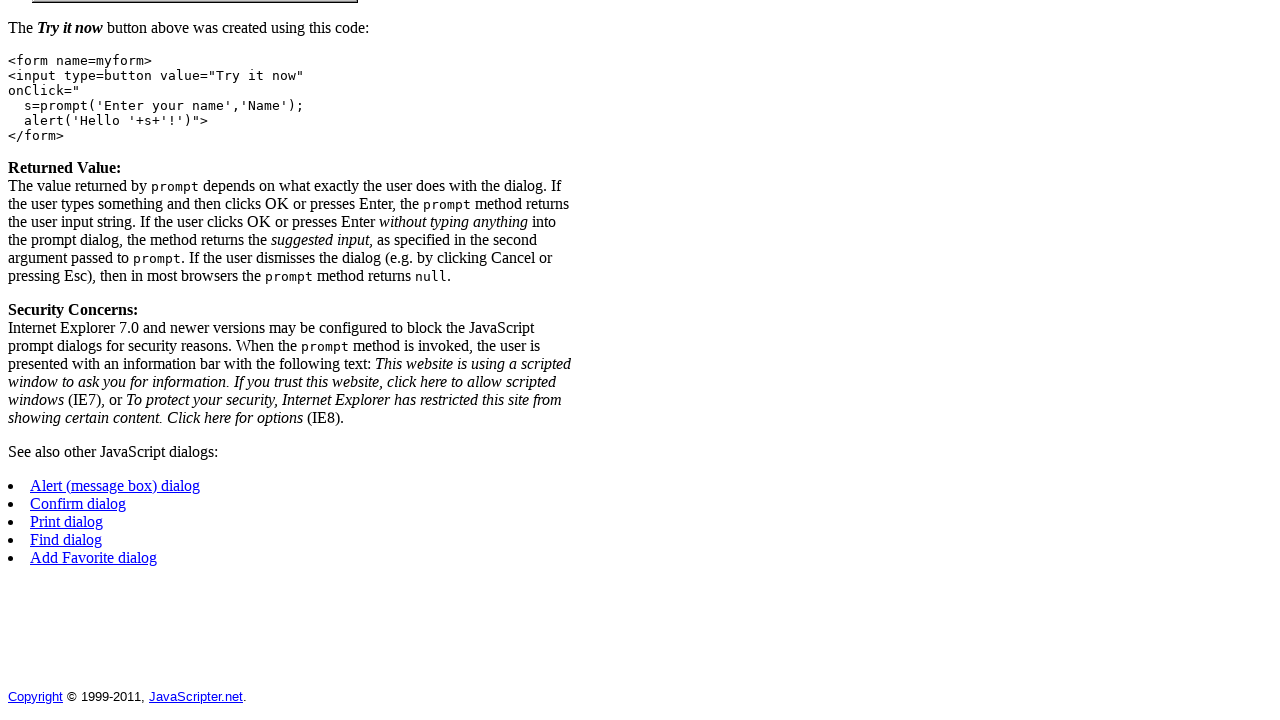

Waited 5 seconds for final dialog handling
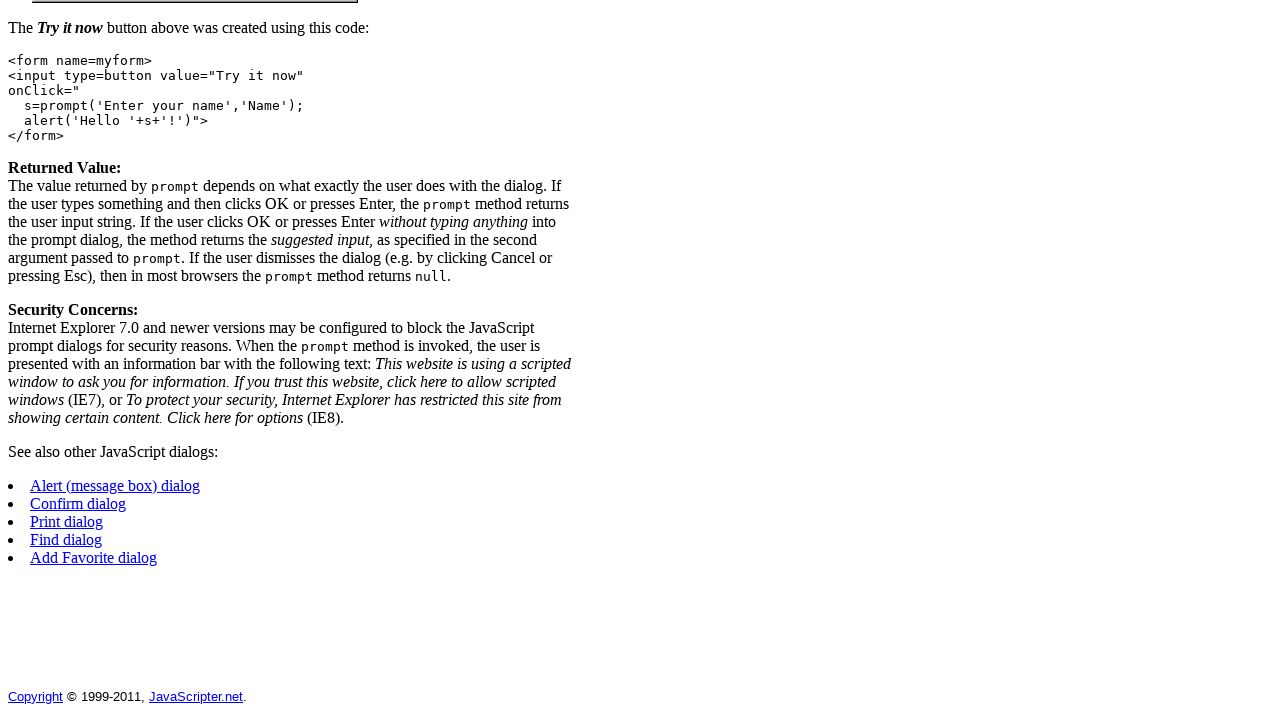

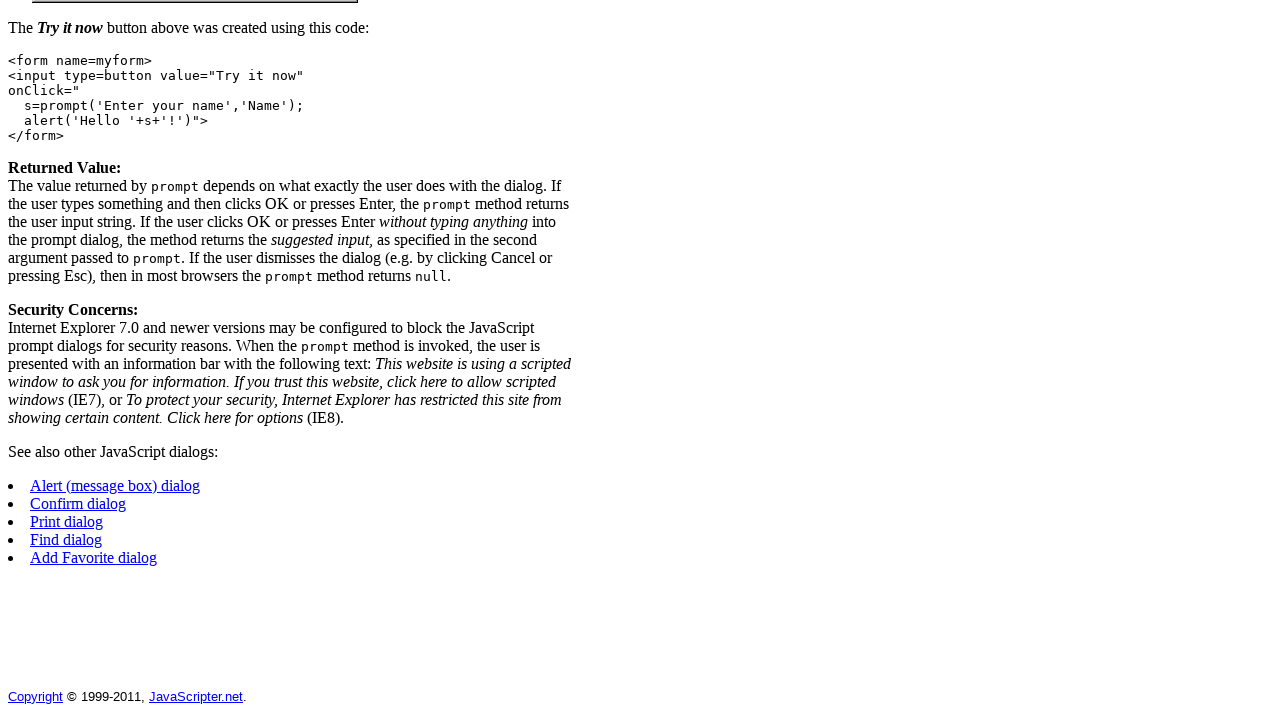